Tests that clicking Clear completed removes completed items from the list

Starting URL: https://demo.playwright.dev/todomvc

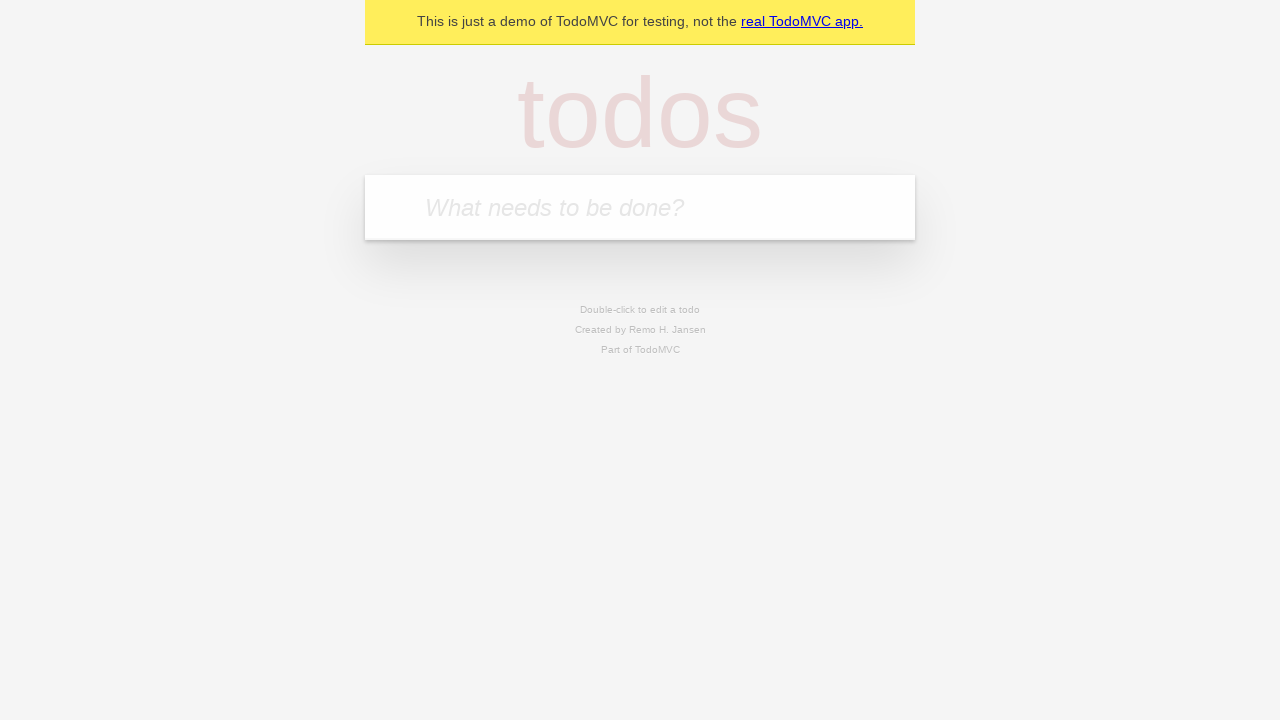

Filled todo input with 'buy some cheese' on internal:attr=[placeholder="What needs to be done?"i]
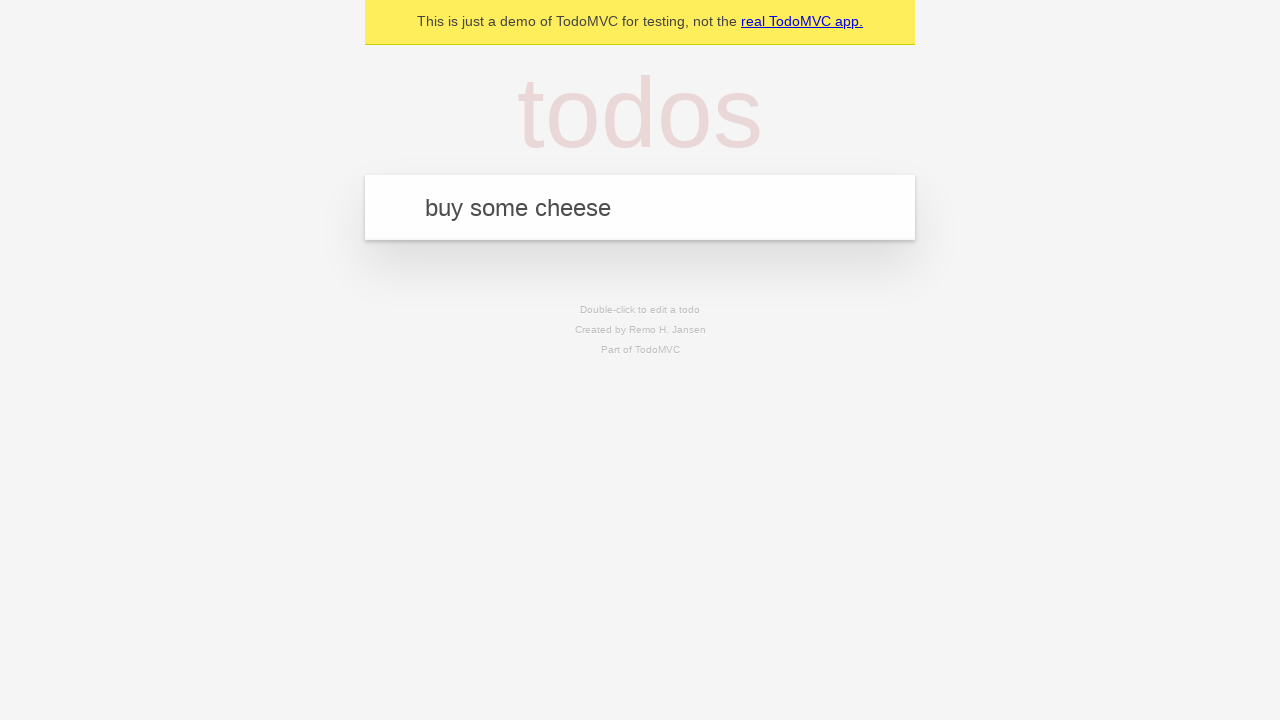

Pressed Enter to add first todo on internal:attr=[placeholder="What needs to be done?"i]
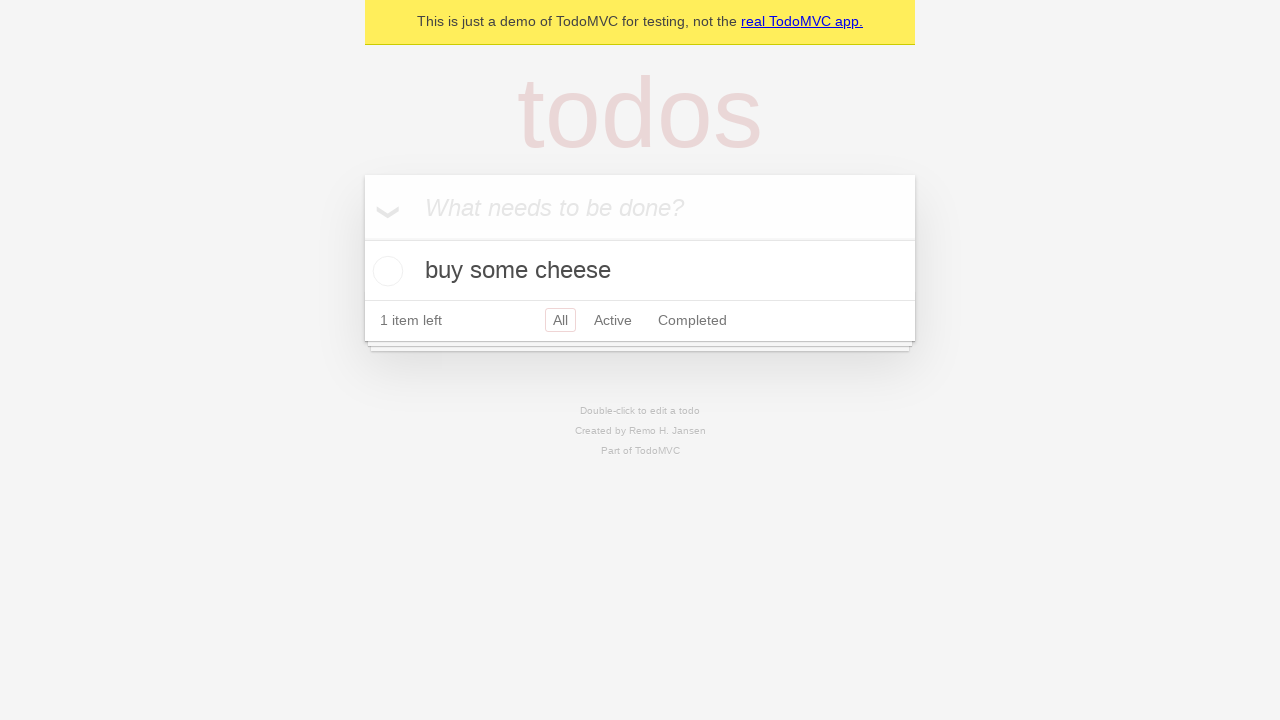

Filled todo input with 'feed the cat' on internal:attr=[placeholder="What needs to be done?"i]
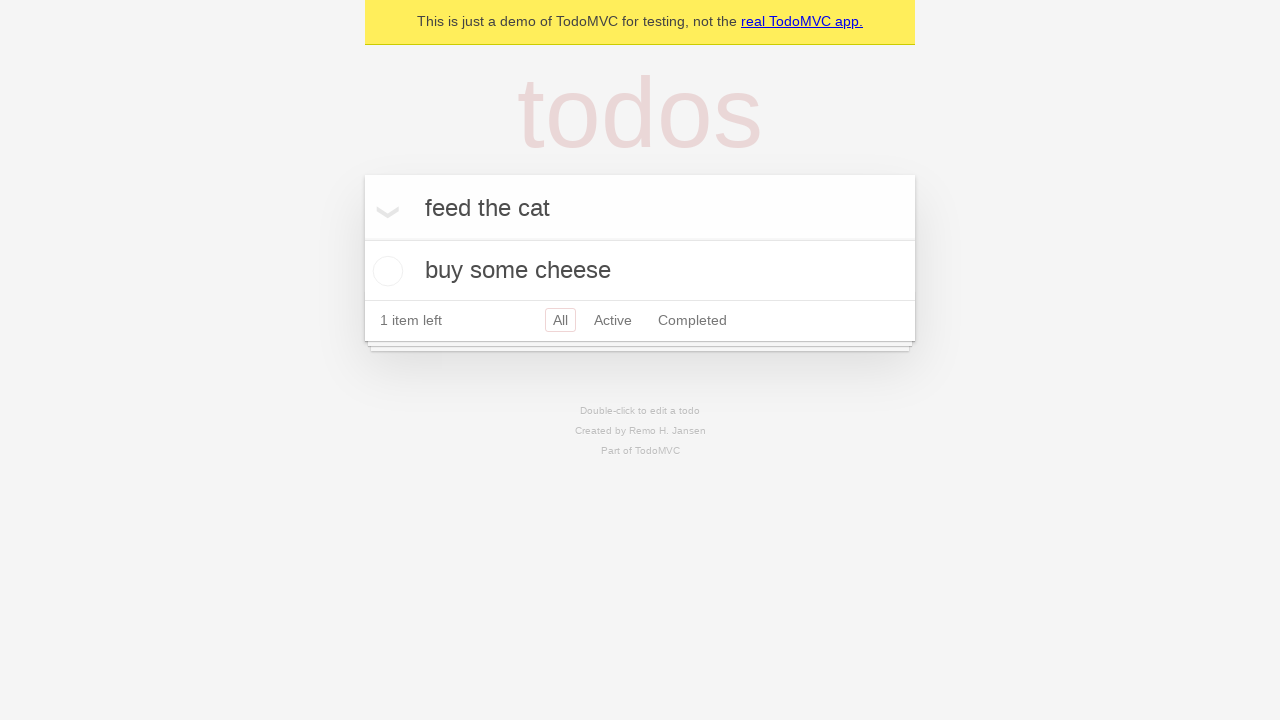

Pressed Enter to add second todo on internal:attr=[placeholder="What needs to be done?"i]
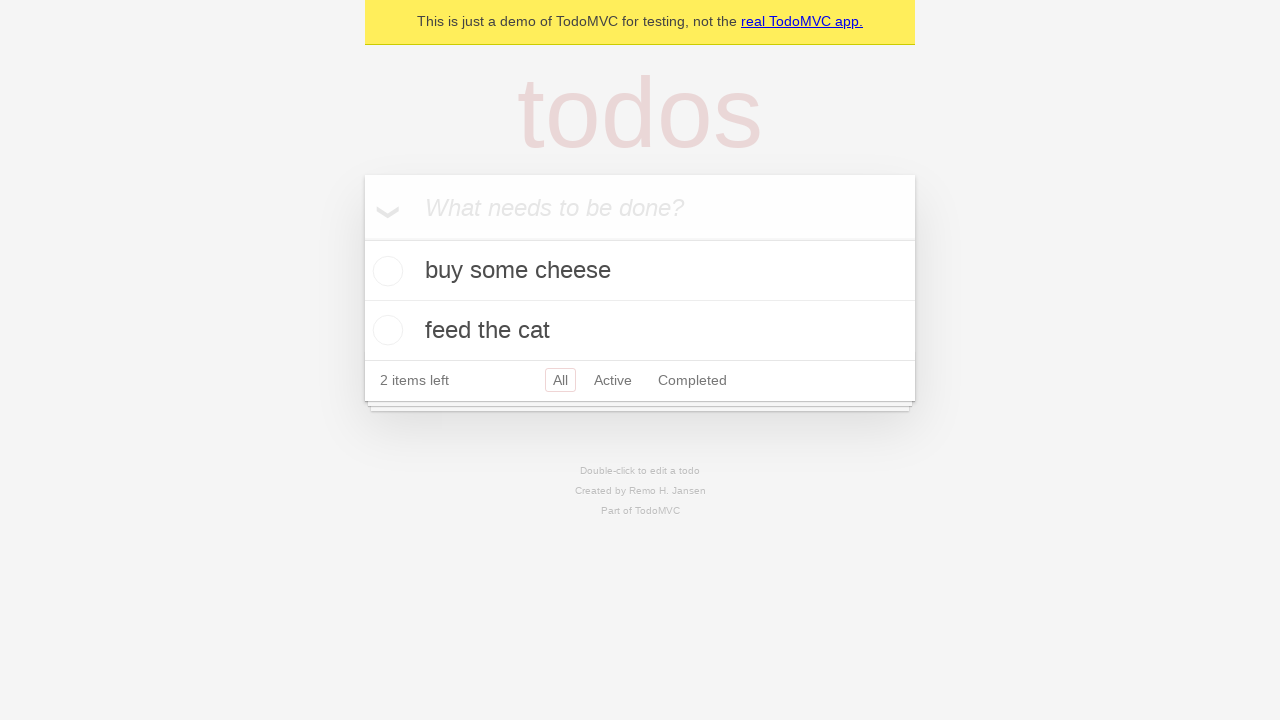

Filled todo input with 'book a doctors appointment' on internal:attr=[placeholder="What needs to be done?"i]
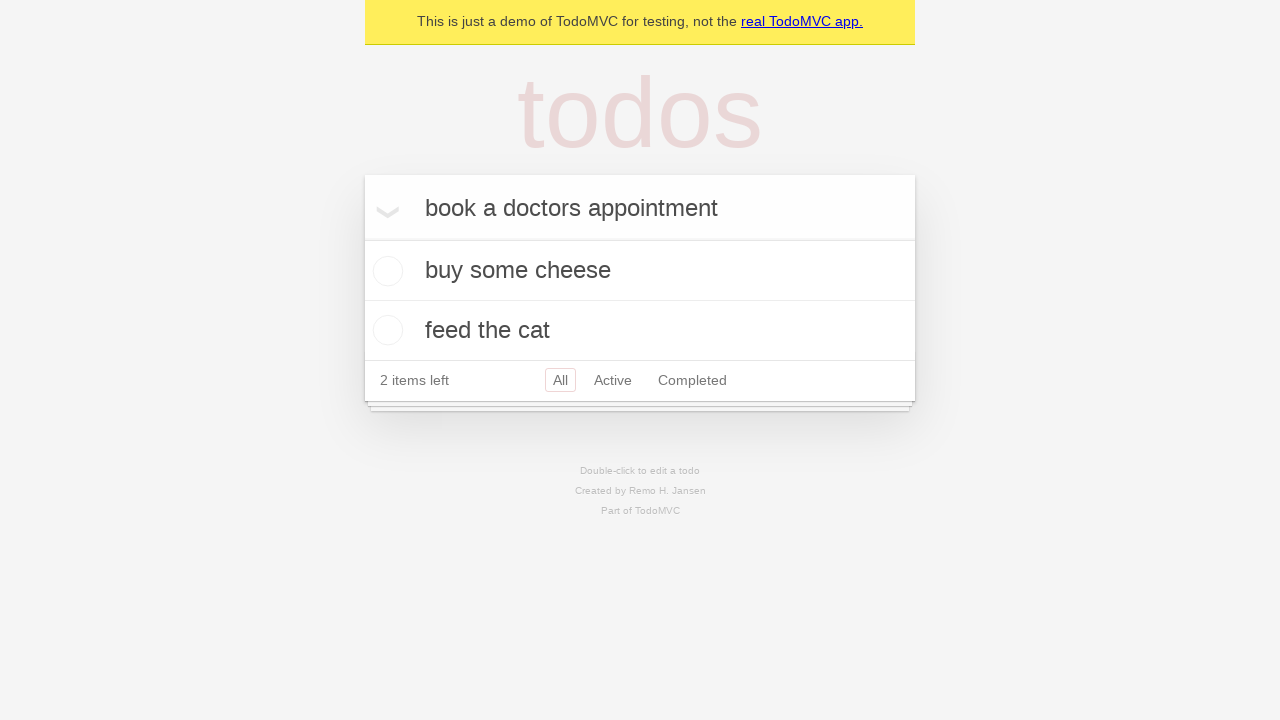

Pressed Enter to add third todo on internal:attr=[placeholder="What needs to be done?"i]
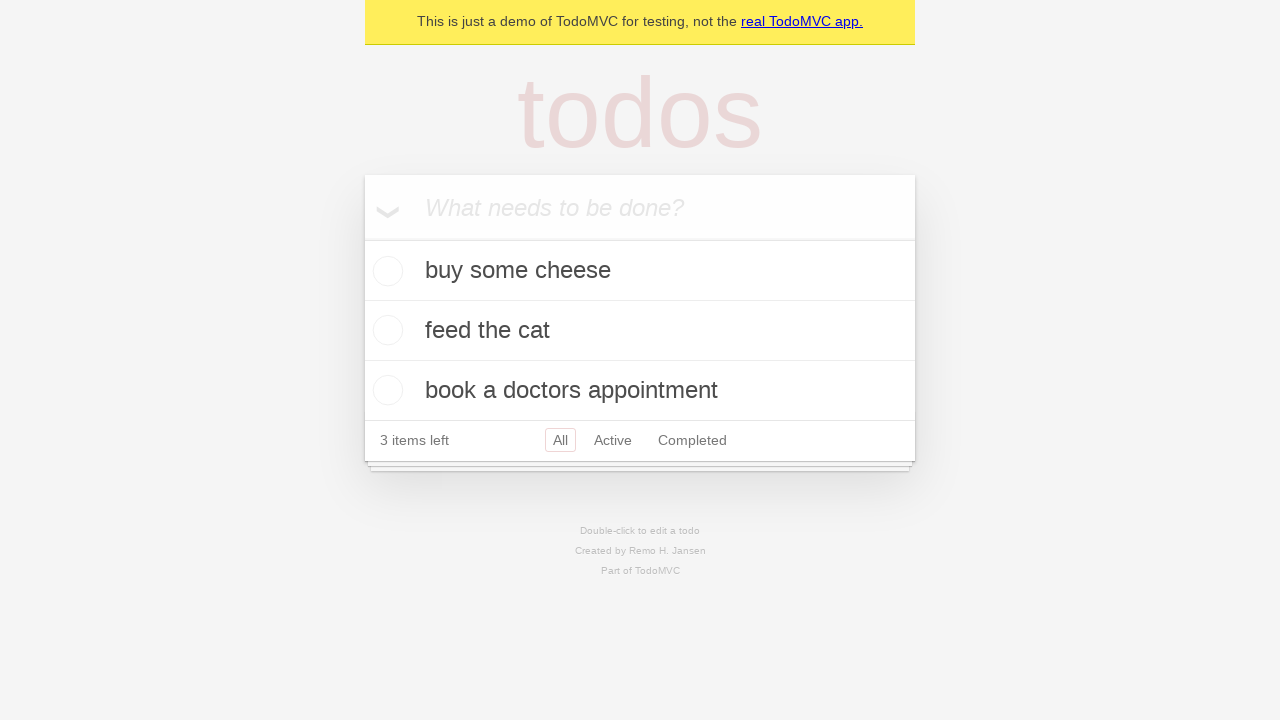

Checked the checkbox for the second todo item at (385, 330) on internal:testid=[data-testid="todo-item"s] >> nth=1 >> internal:role=checkbox
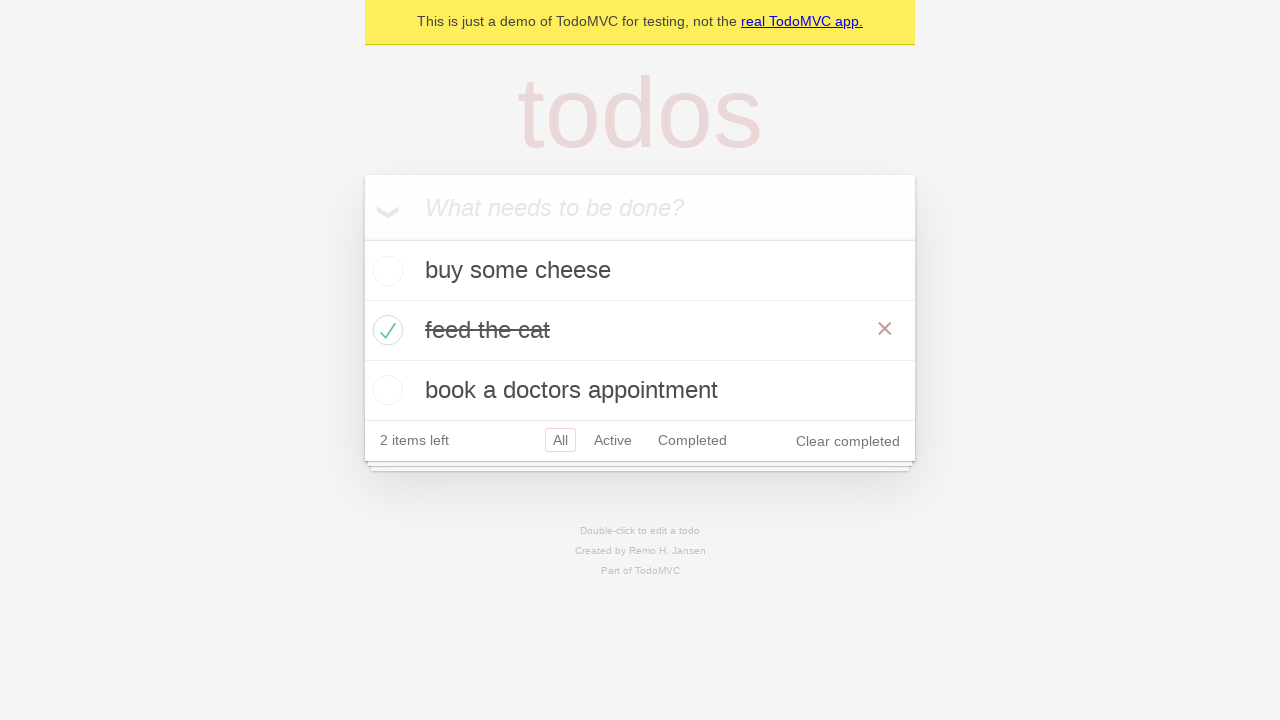

Clicked 'Clear completed' button to remove completed items at (848, 441) on internal:role=button[name="Clear completed"i]
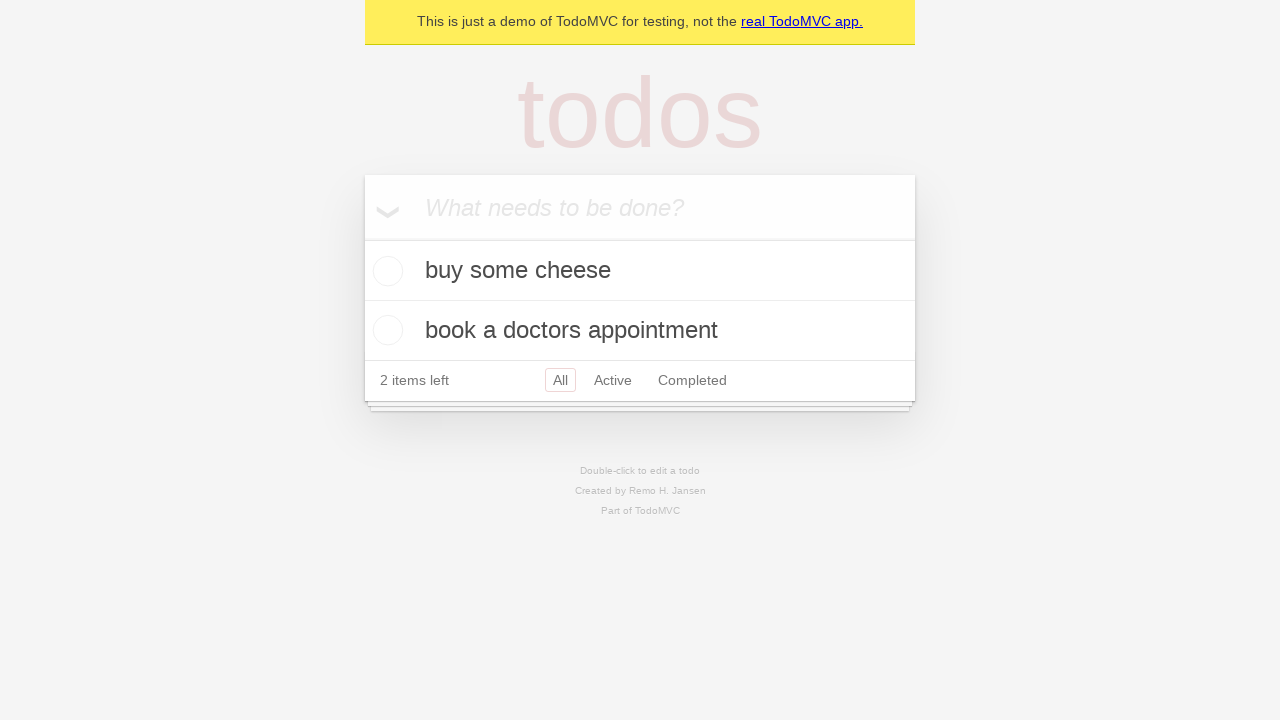

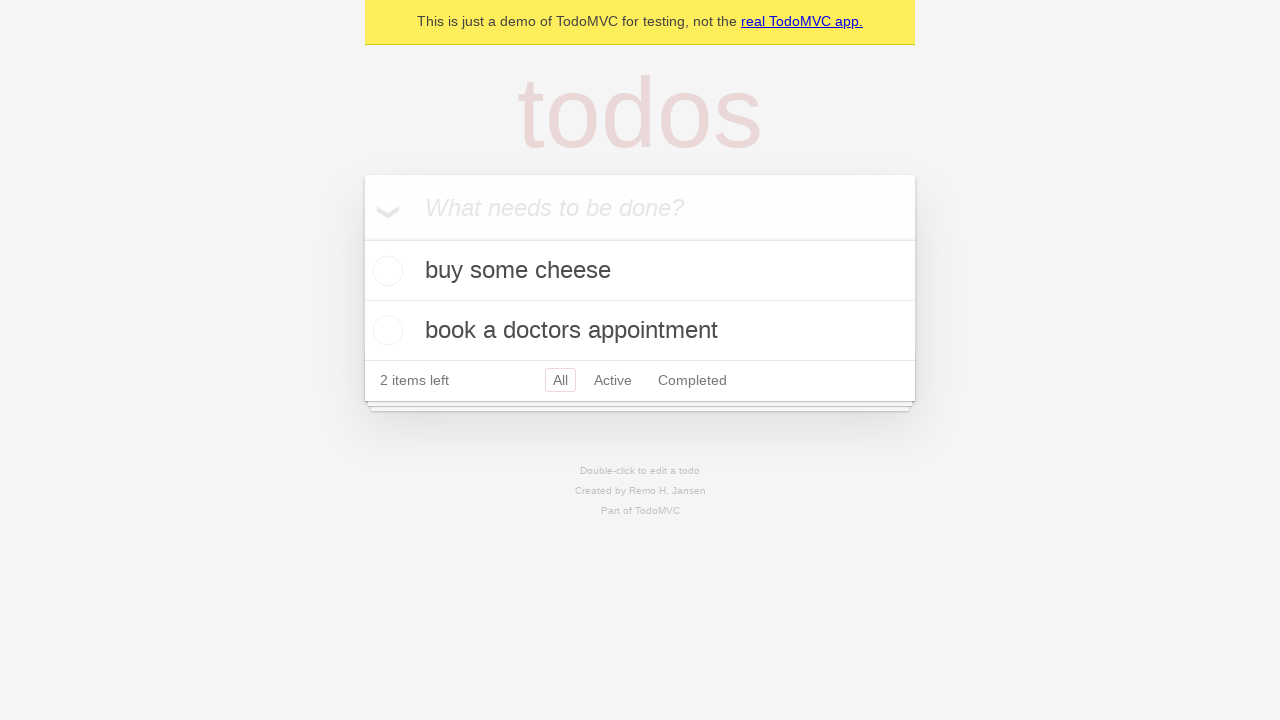